Tests drag and drop functionality by dragging an element and dropping it onto a target drop zone

Starting URL: https://demoqa.com/droppable

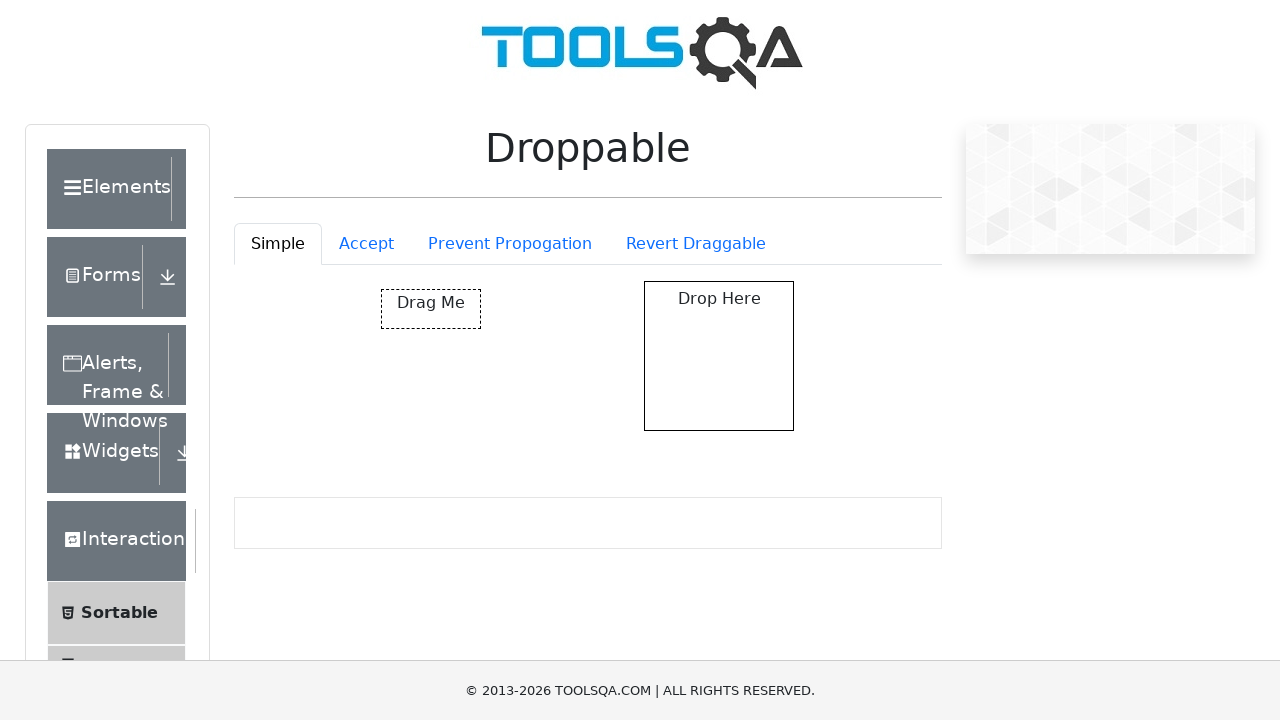

Waited for draggable element to be visible
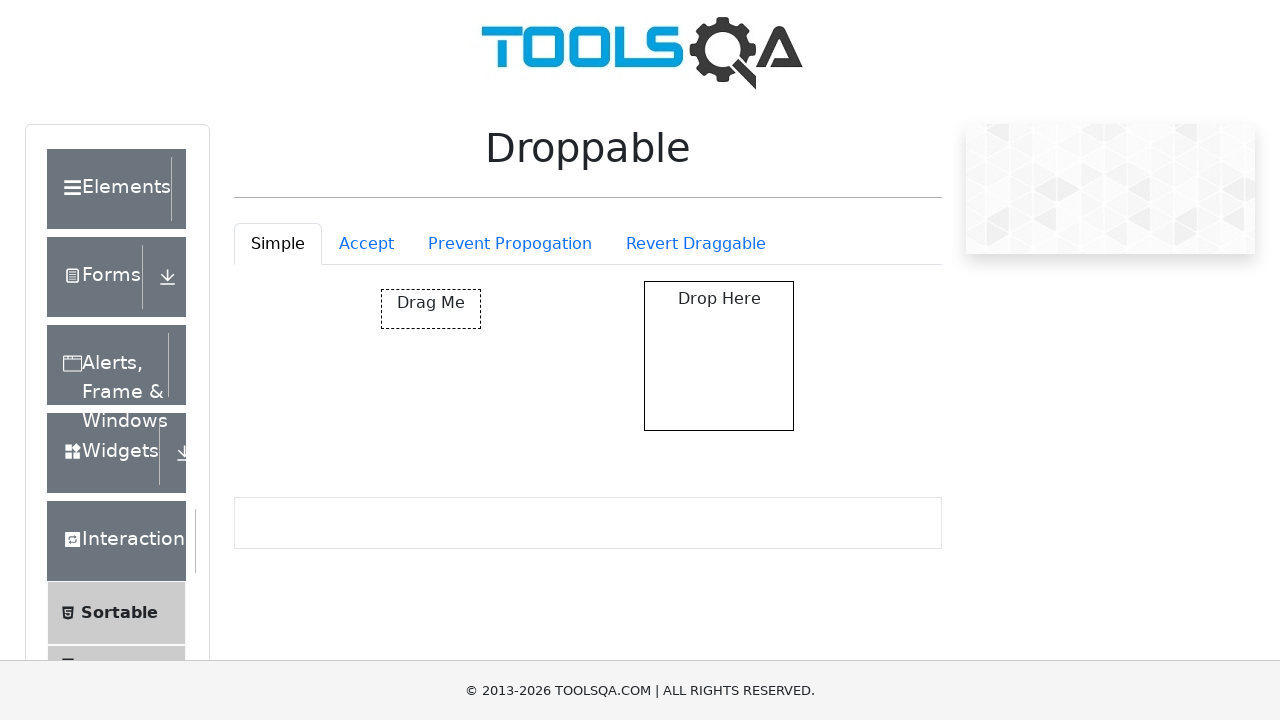

Waited for droppable element to be visible
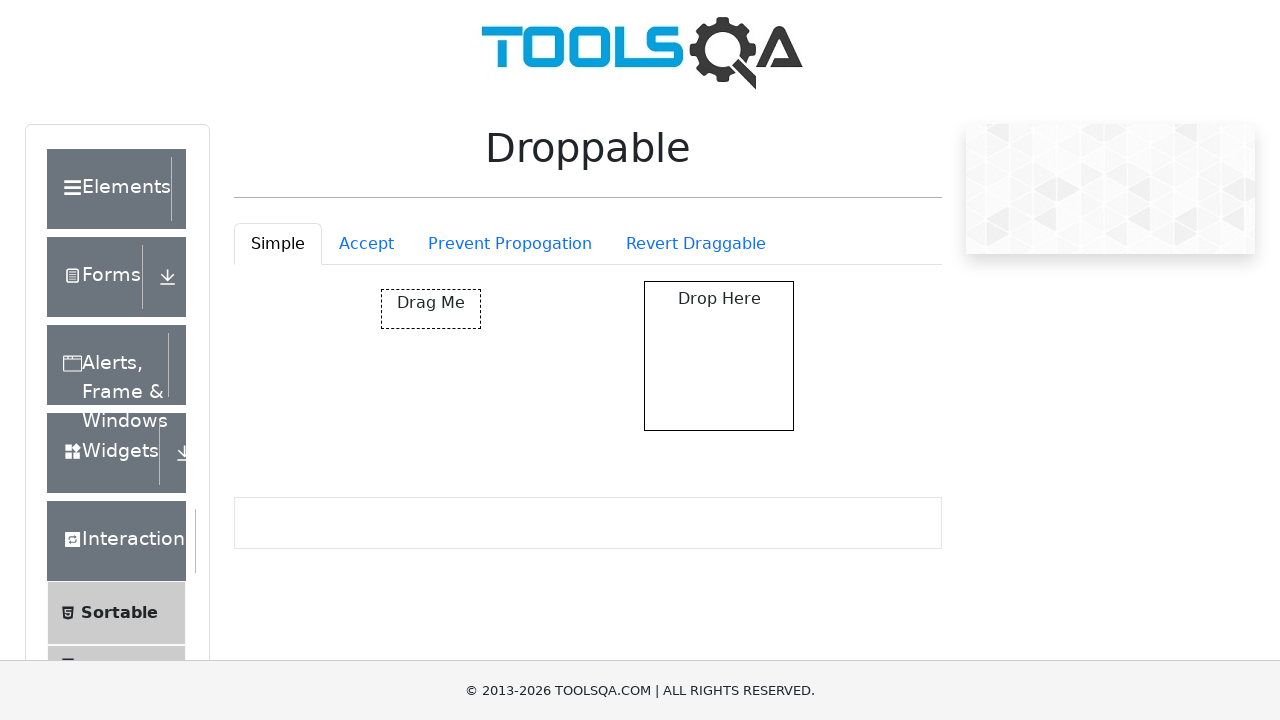

Located draggable element
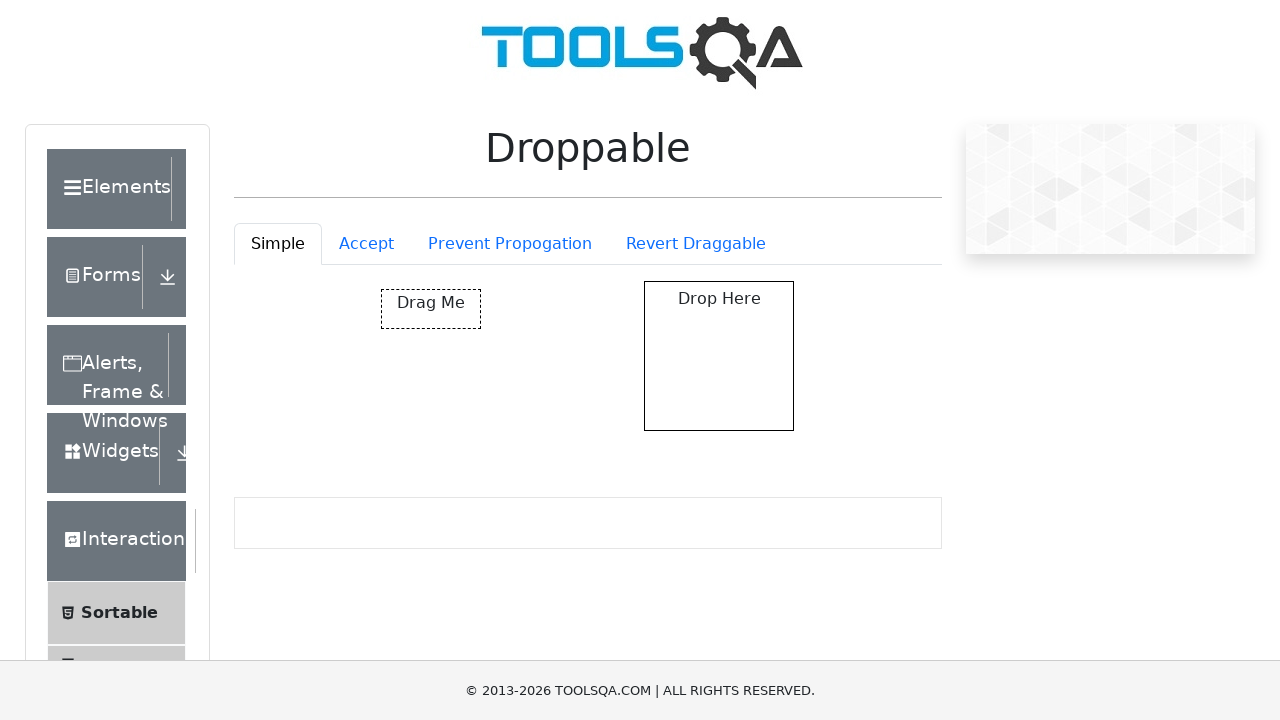

Located droppable target element
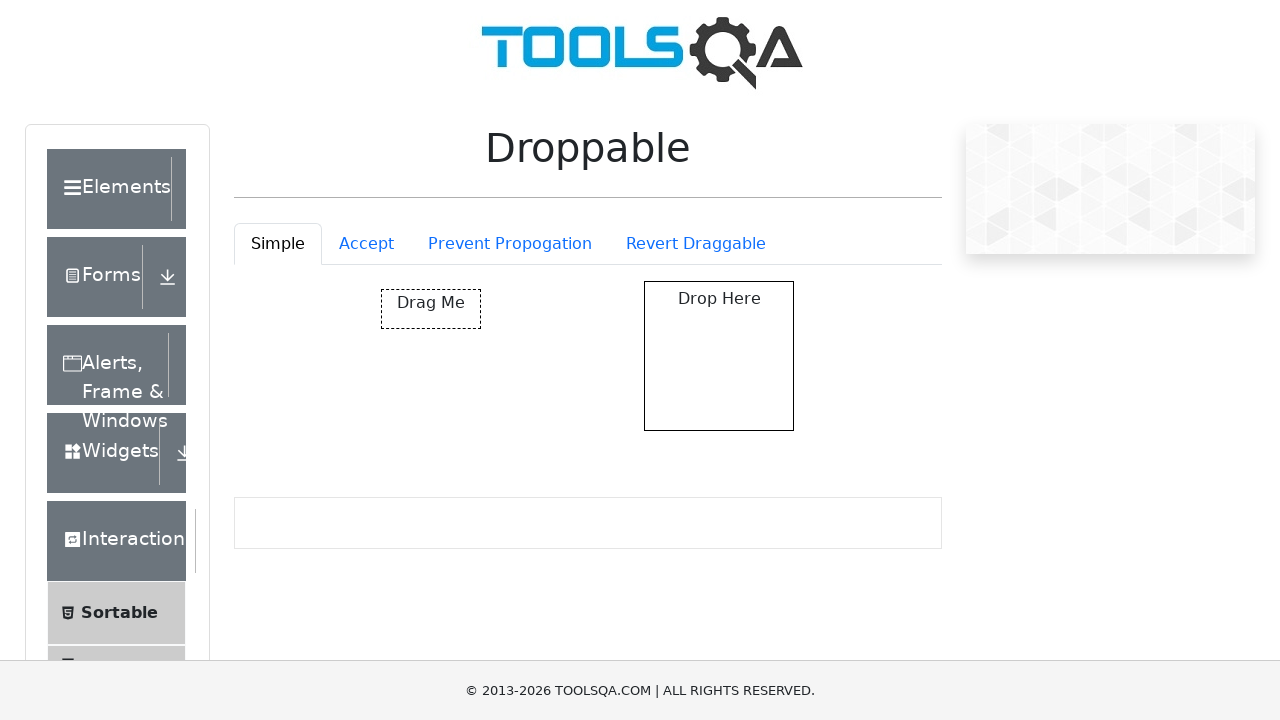

Dragged element to drop target and completed drop action at (719, 356)
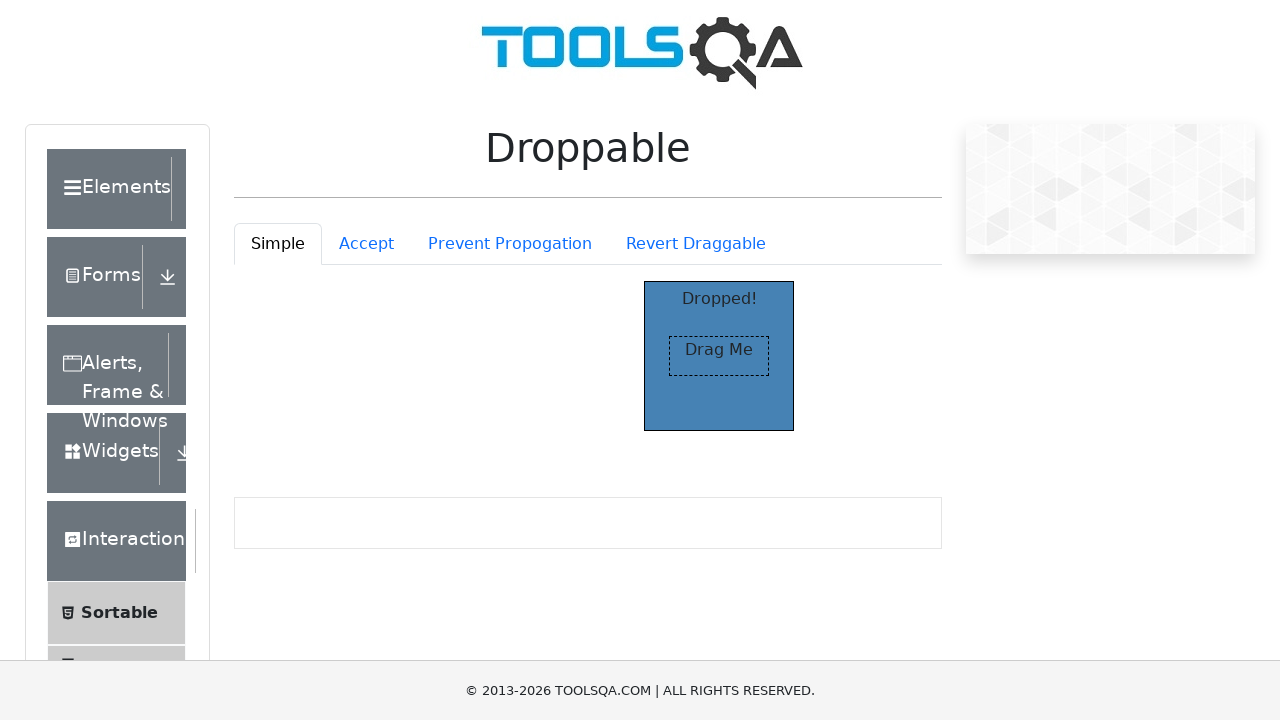

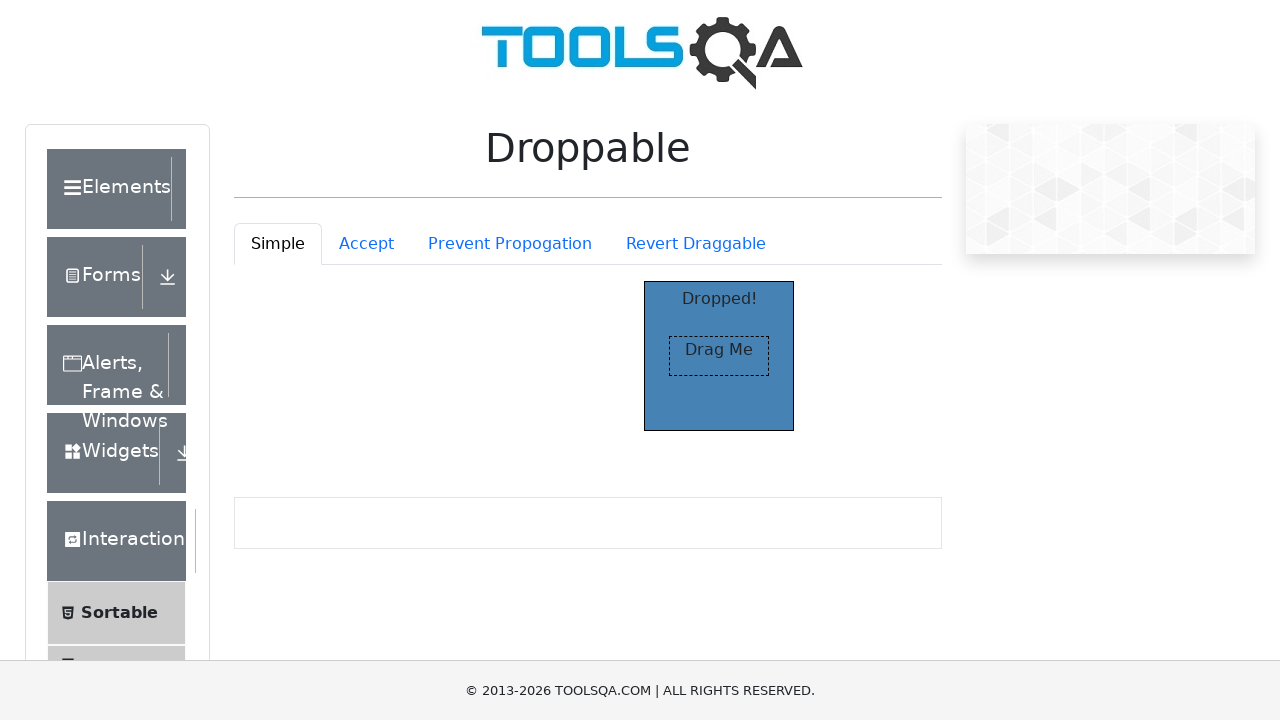